Tests JavaScript alert and confirm dialog handling by entering text in a name field, triggering alerts, and accepting/dismissing them

Starting URL: https://rahulshettyacademy.com/AutomationPractice/

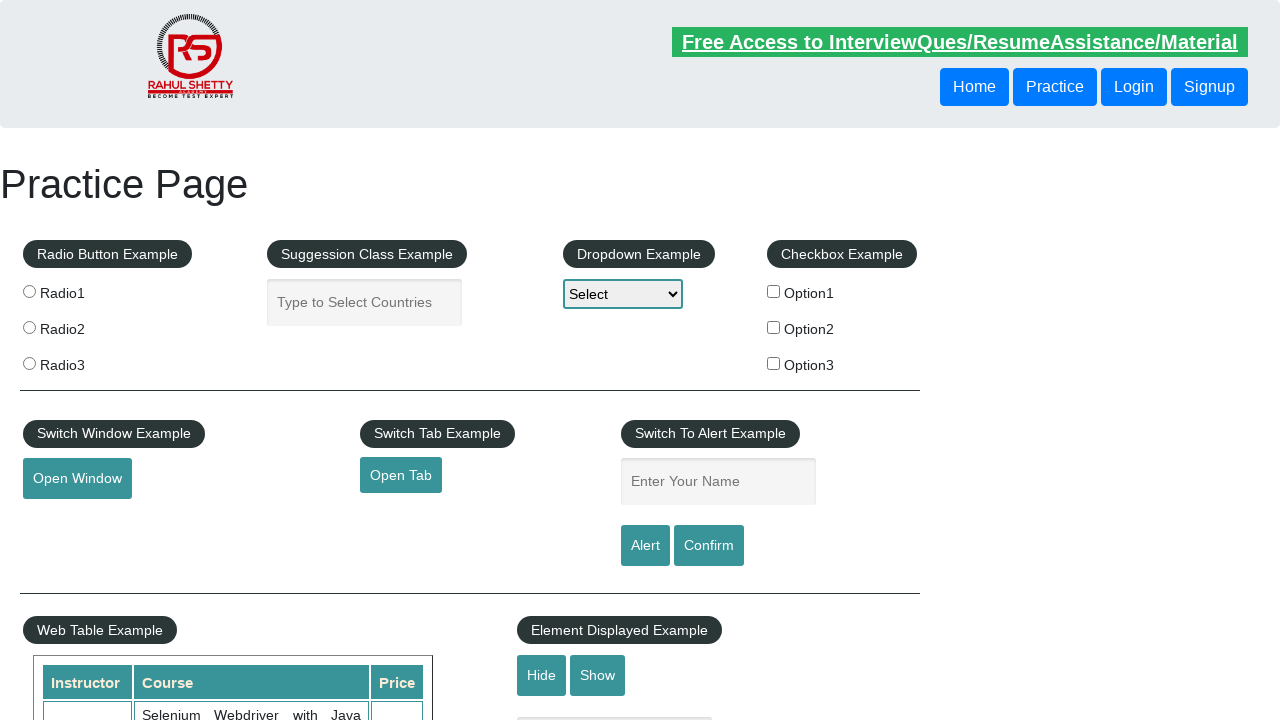

Filled name field with 'Priya' on #name
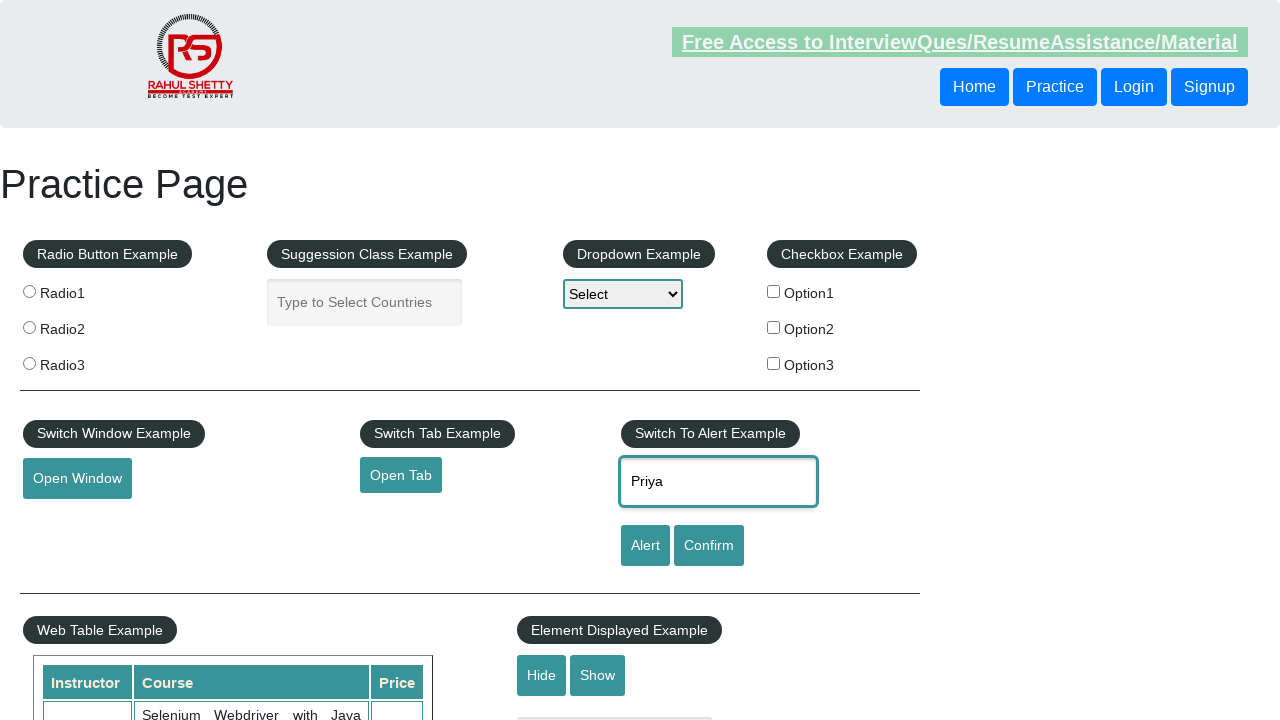

Clicked alert button to trigger alert dialog at (645, 546) on #alertbtn
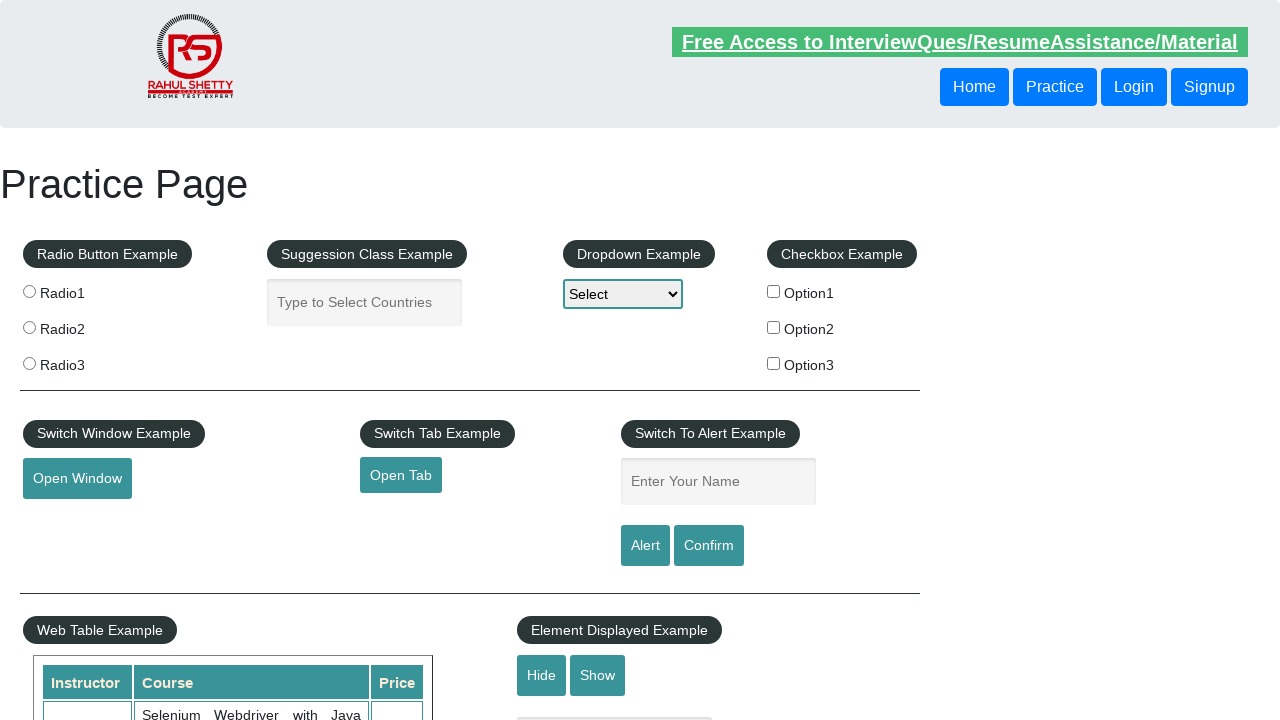

Set up dialog handler to accept alerts
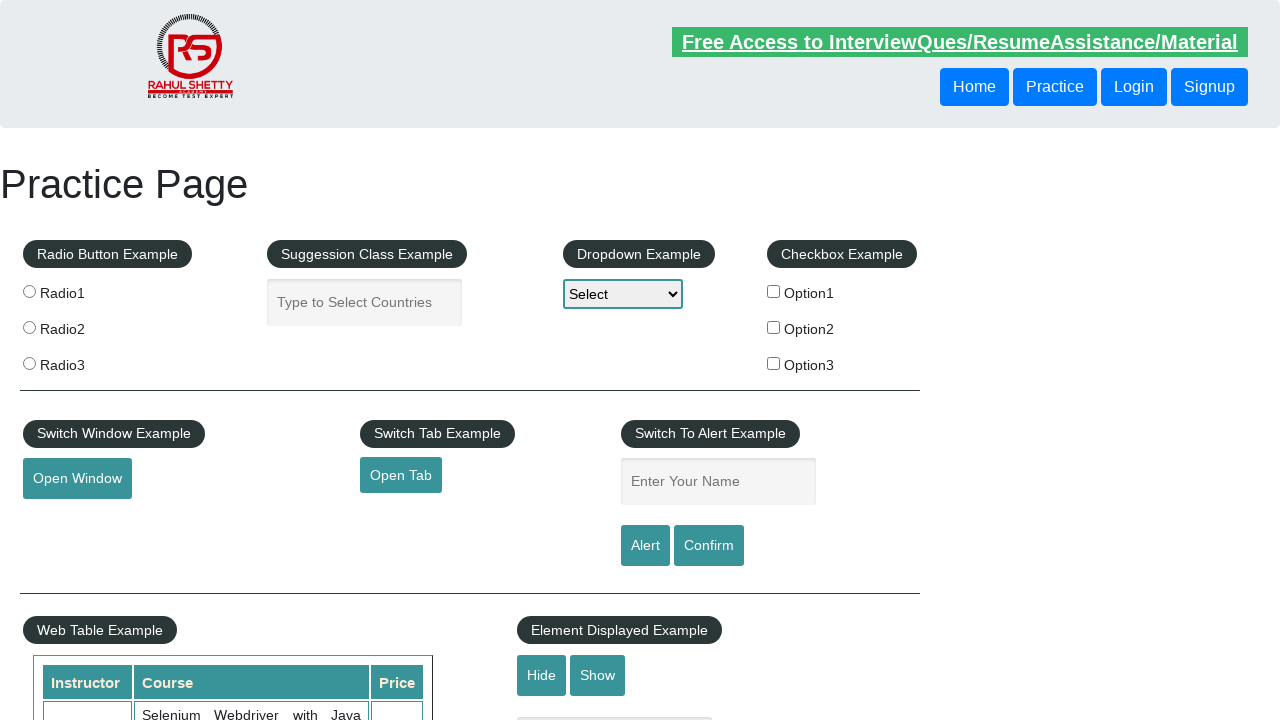

Clicked confirm button to trigger confirm dialog at (709, 546) on #confirmbtn
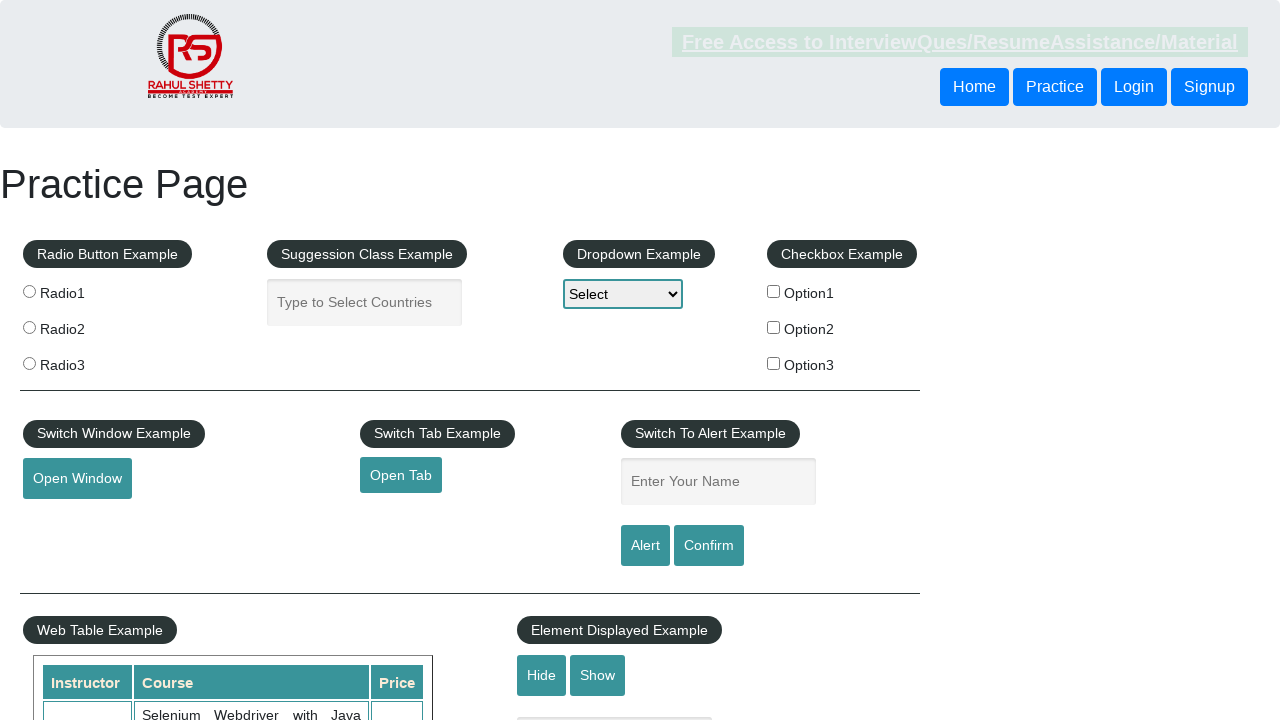

Set up dialog handler to dismiss confirm dialogs
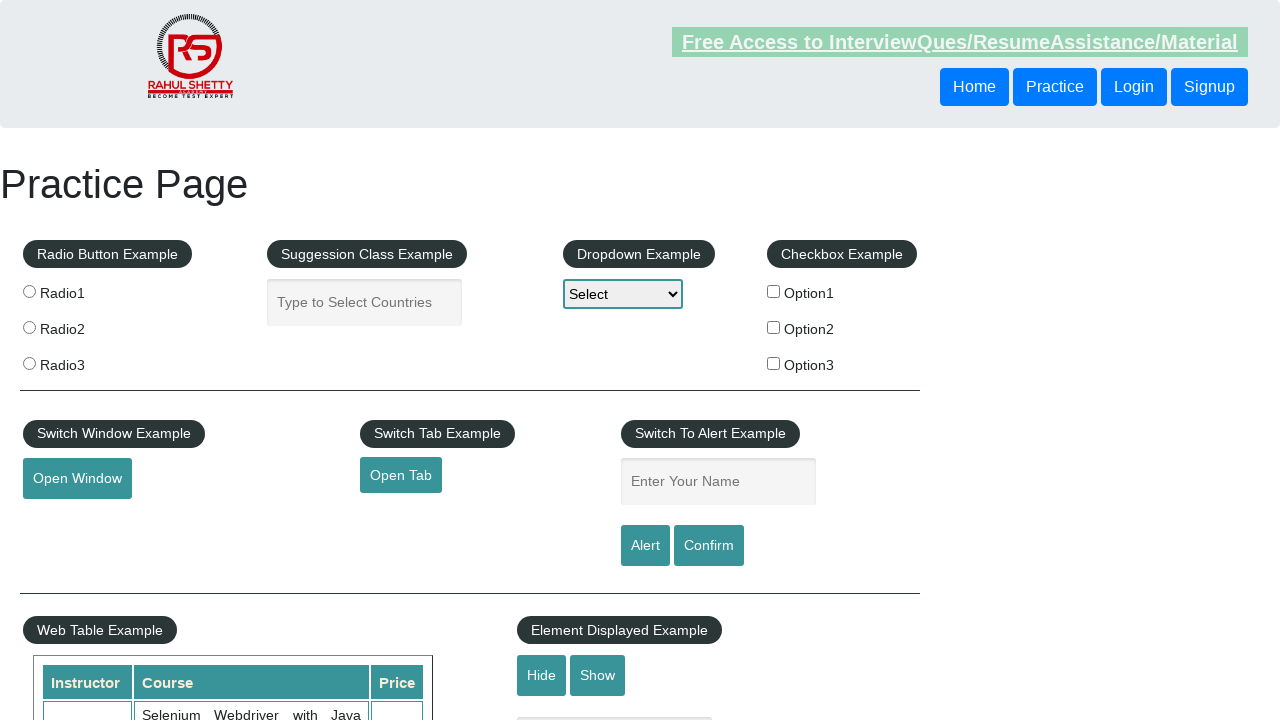

Clicked confirm button again to trigger and dismiss confirm dialog at (709, 546) on #confirmbtn
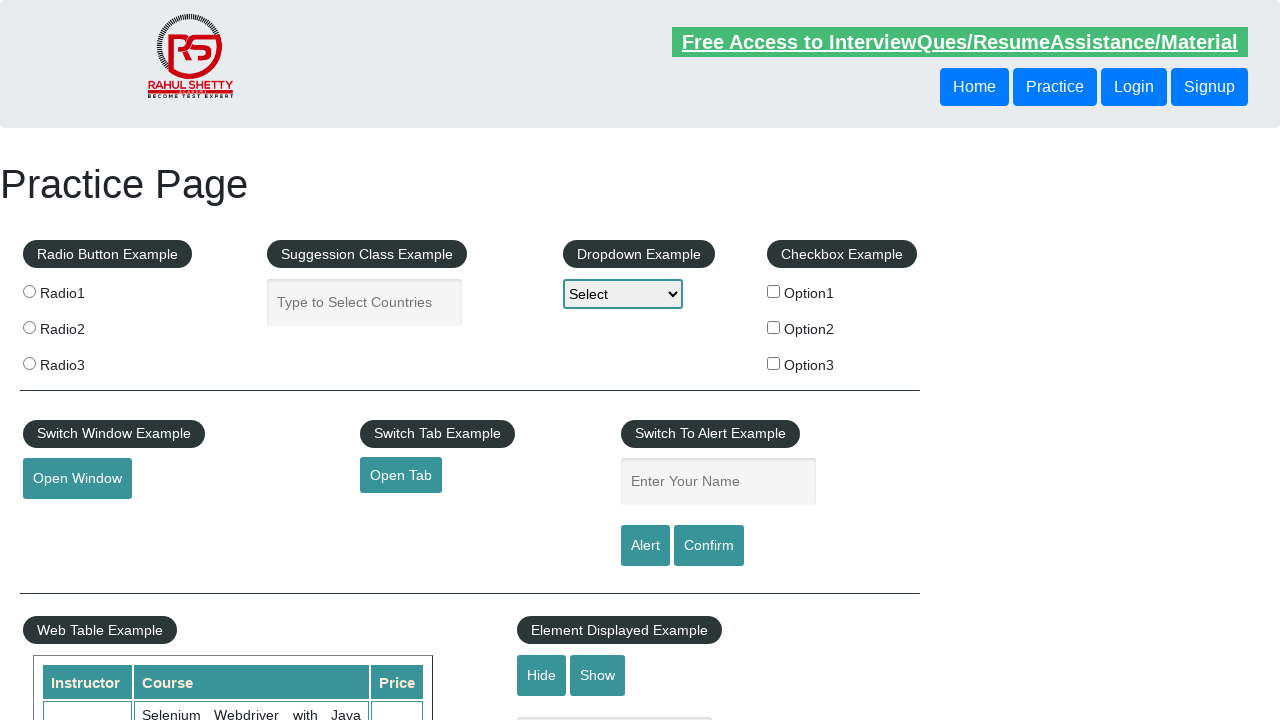

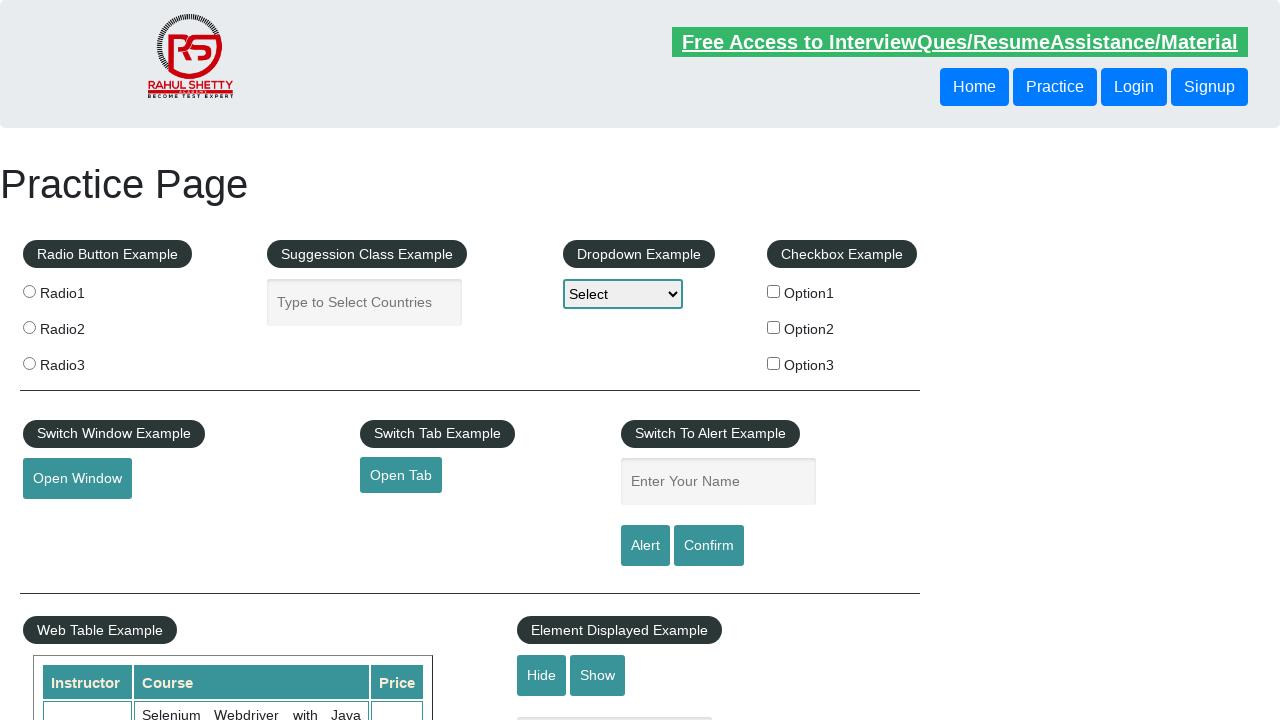